Tests internet speed measurement functionality by navigating to fast.com and extracting download and upload speed values

Starting URL: https://fast.com/

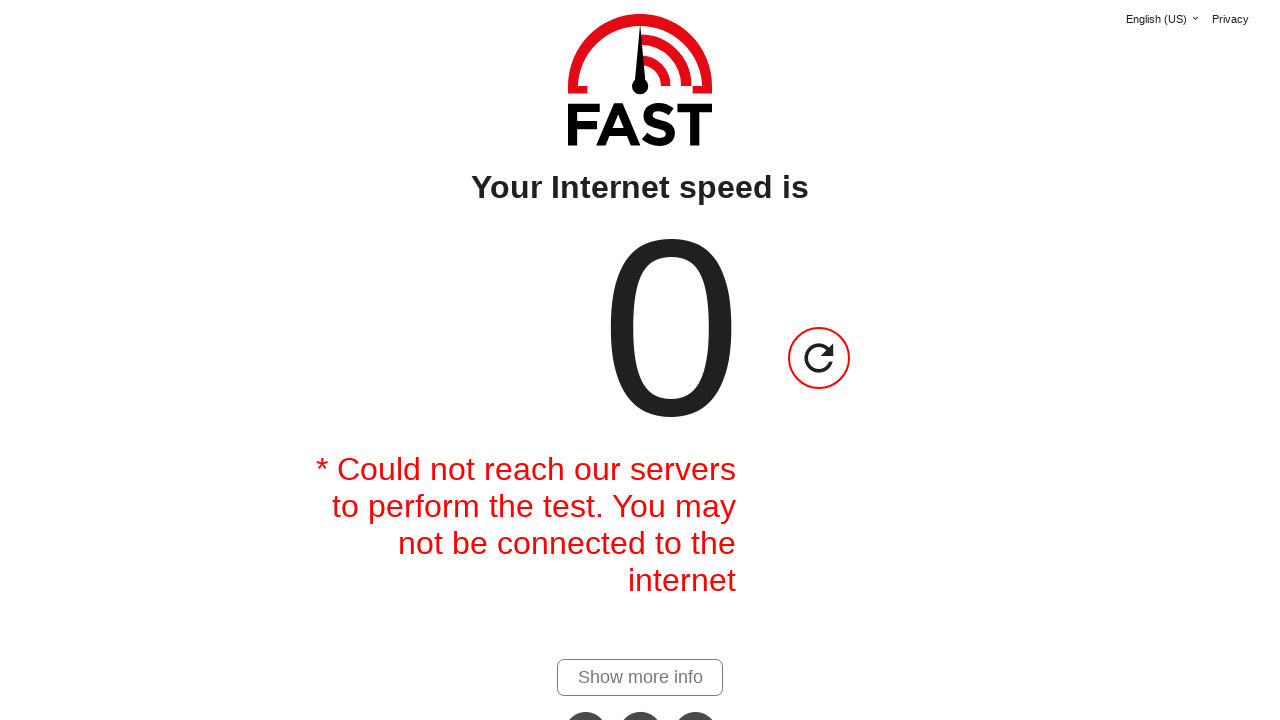

Waited 20 seconds for speed test to complete
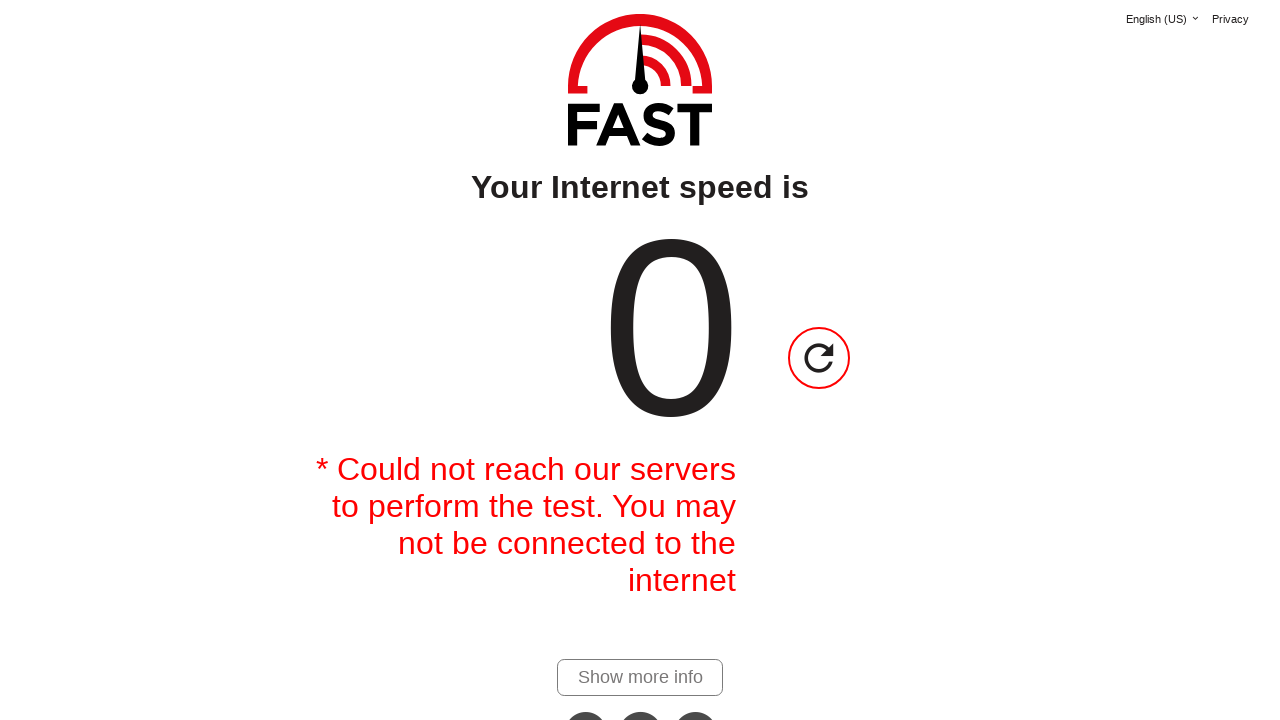

Clicked show more details button to reveal upload speed at (640, 677) on #show-more-details-link
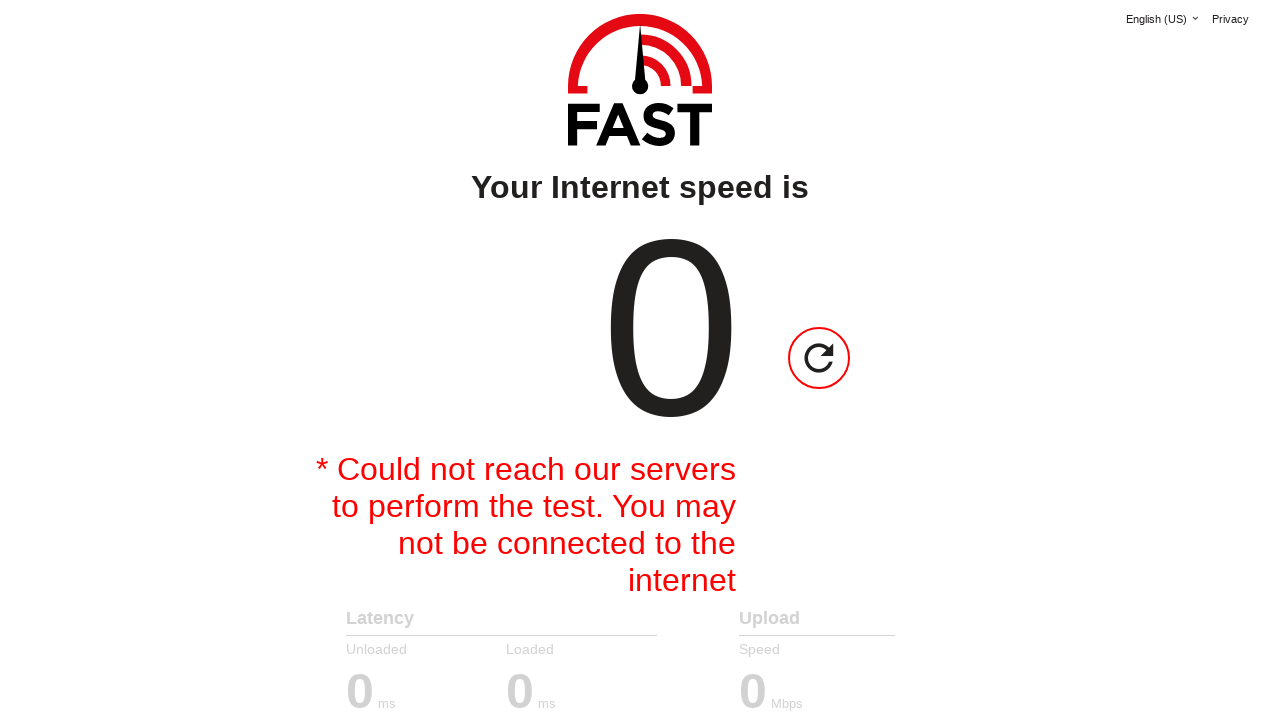

Upload speed value became visible
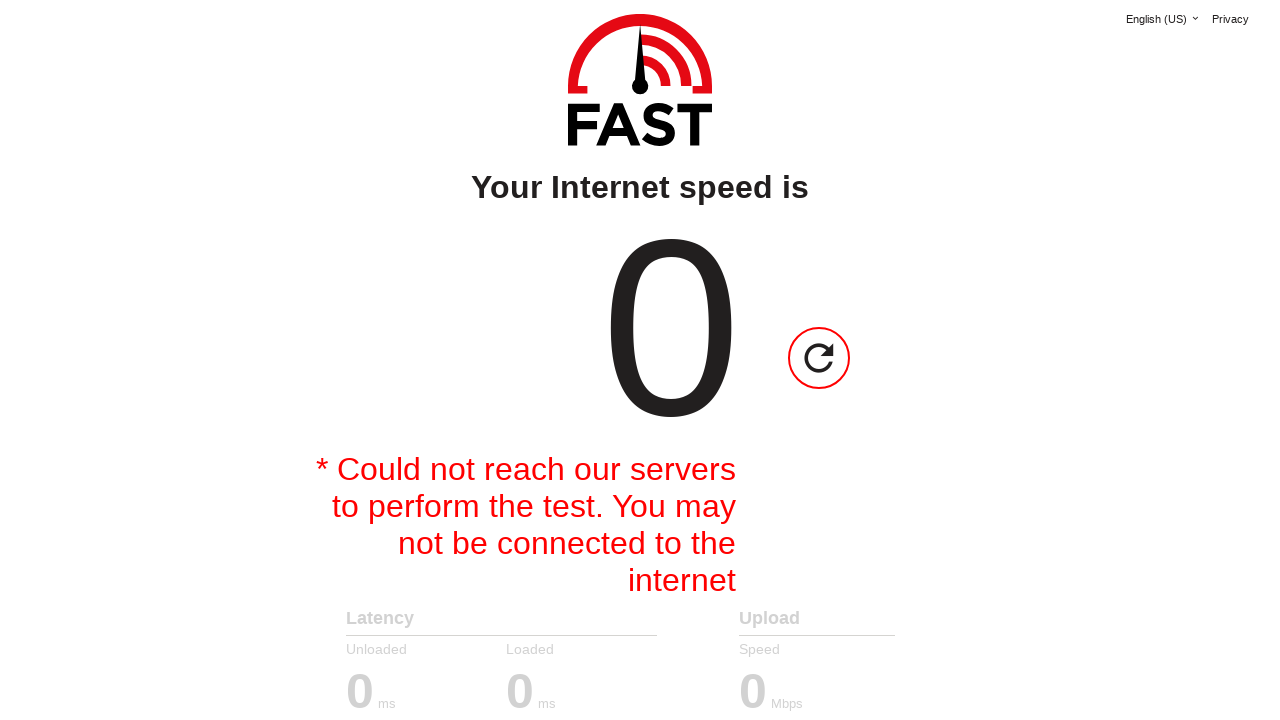

Download speed value is displayed
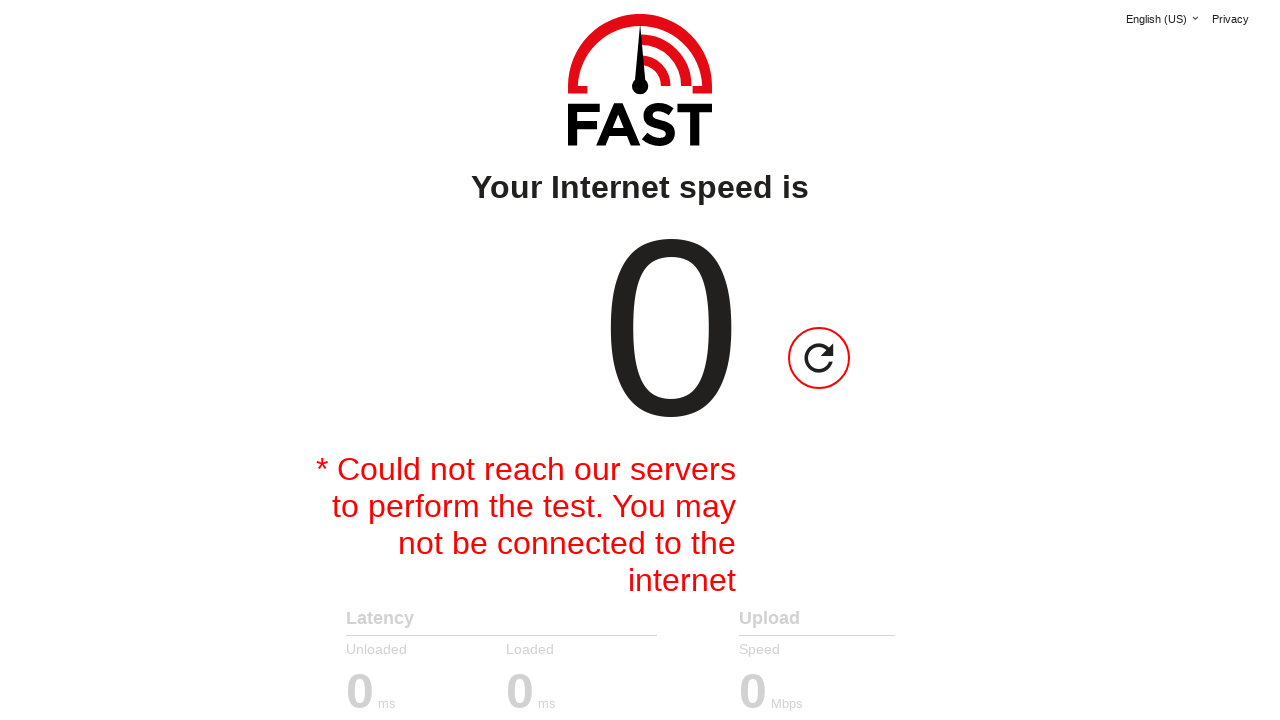

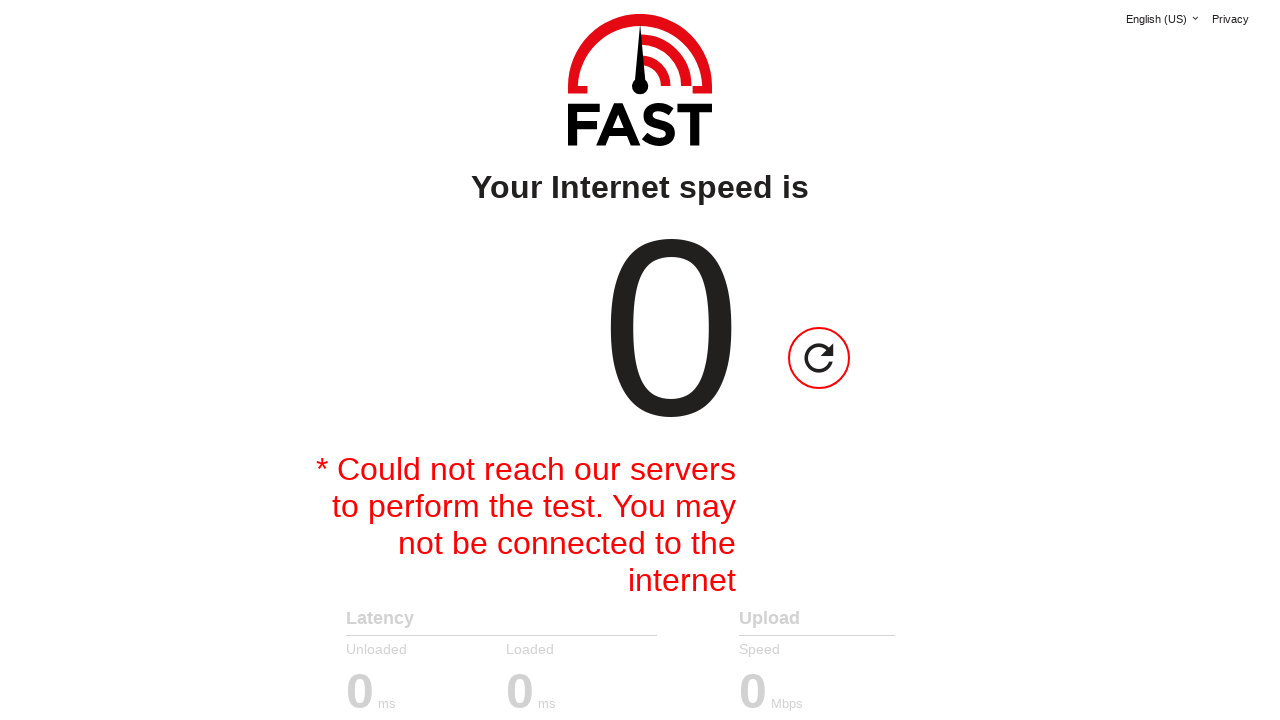